Tests unmarking todo items as complete by unchecking their checkboxes

Starting URL: https://demo.playwright.dev/todomvc

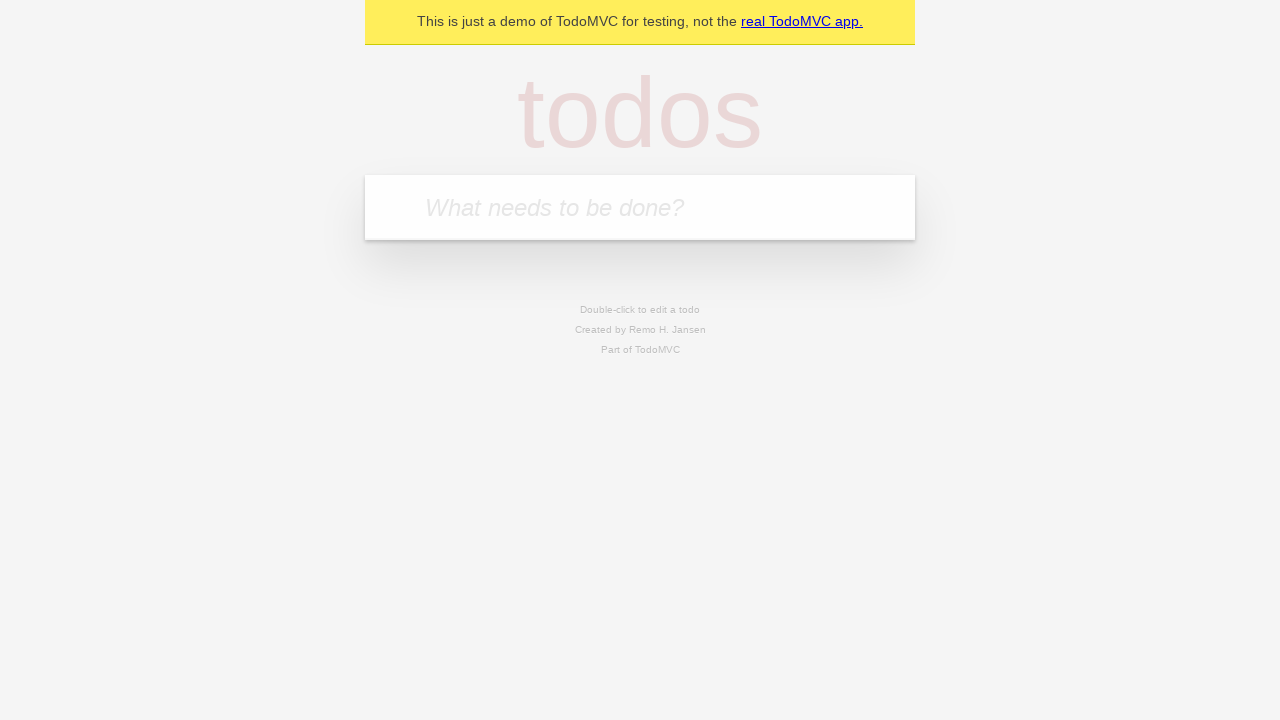

Filled todo input with 'buy some cheese' on internal:attr=[placeholder="What needs to be done?"i]
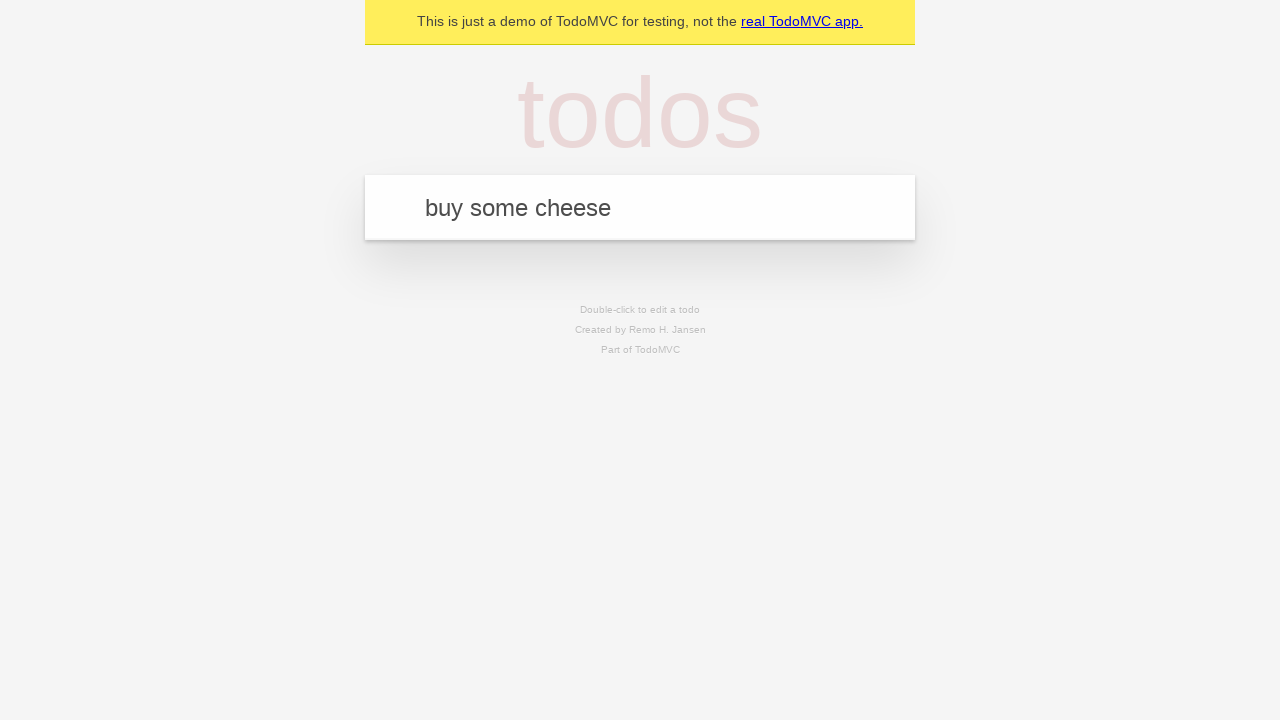

Pressed Enter to add 'buy some cheese' to the todo list on internal:attr=[placeholder="What needs to be done?"i]
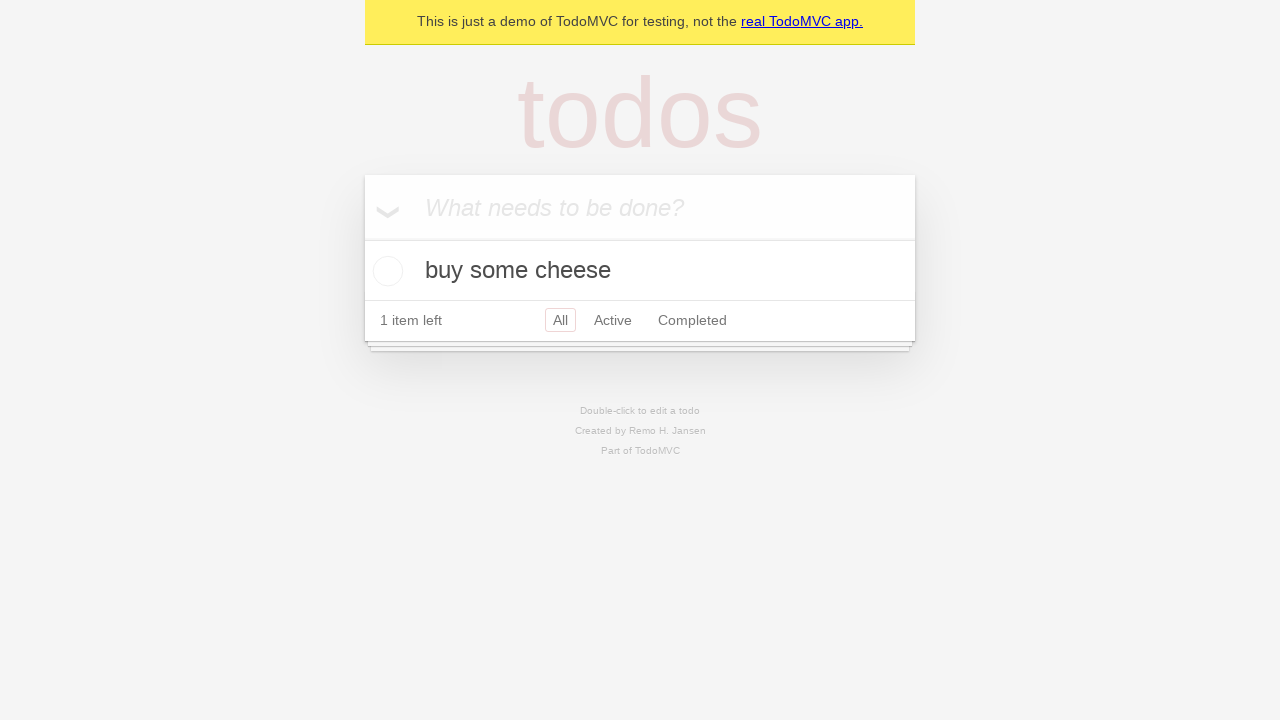

Filled todo input with 'feed the cat' on internal:attr=[placeholder="What needs to be done?"i]
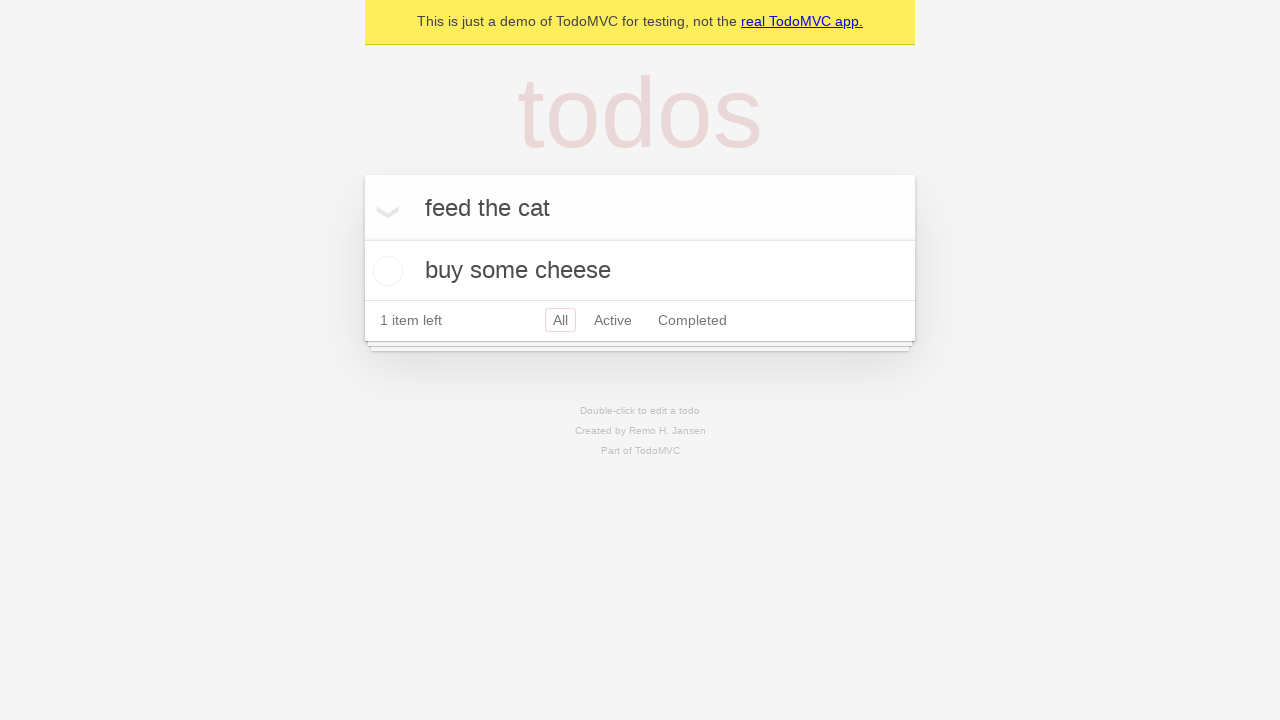

Pressed Enter to add 'feed the cat' to the todo list on internal:attr=[placeholder="What needs to be done?"i]
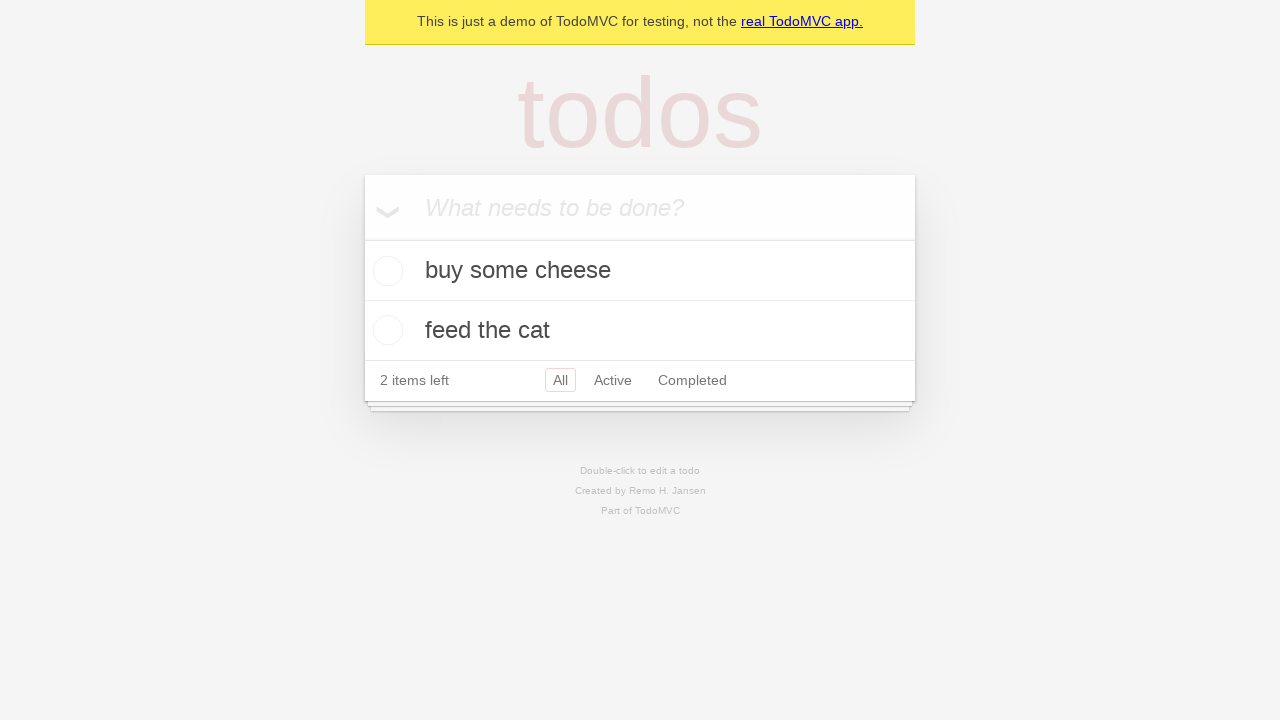

Waited for second todo item to load
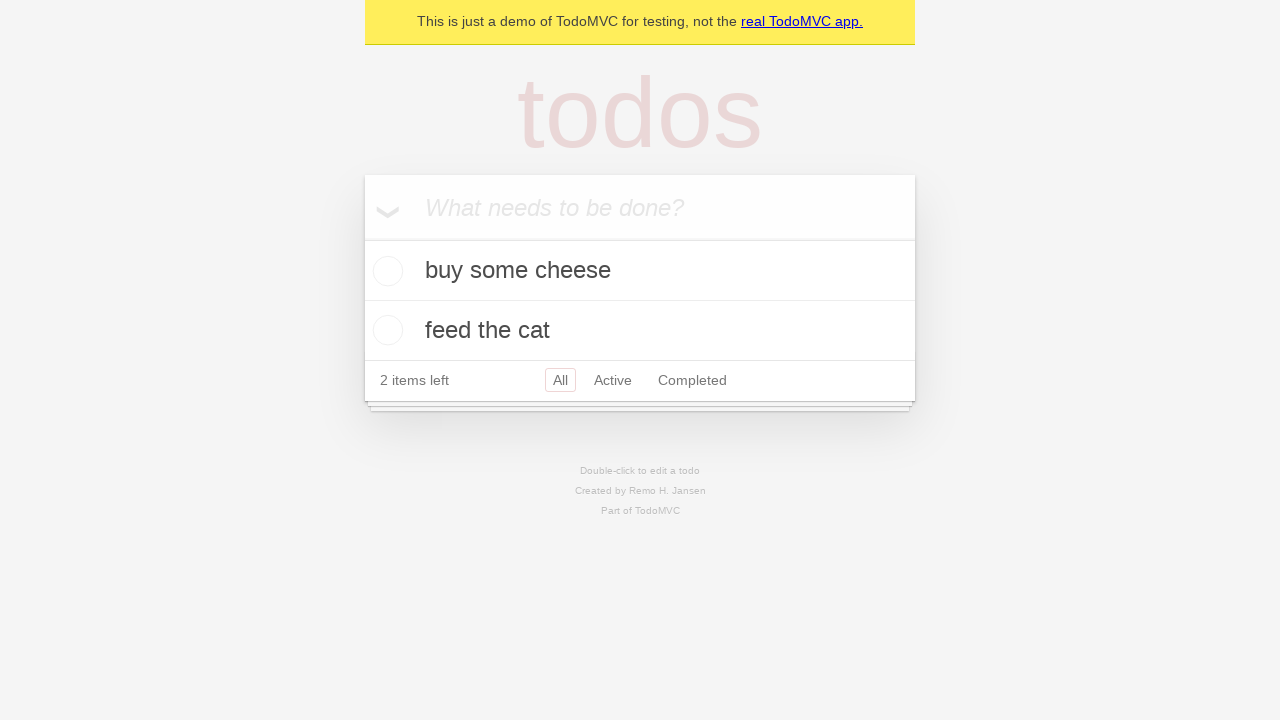

Located first todo item
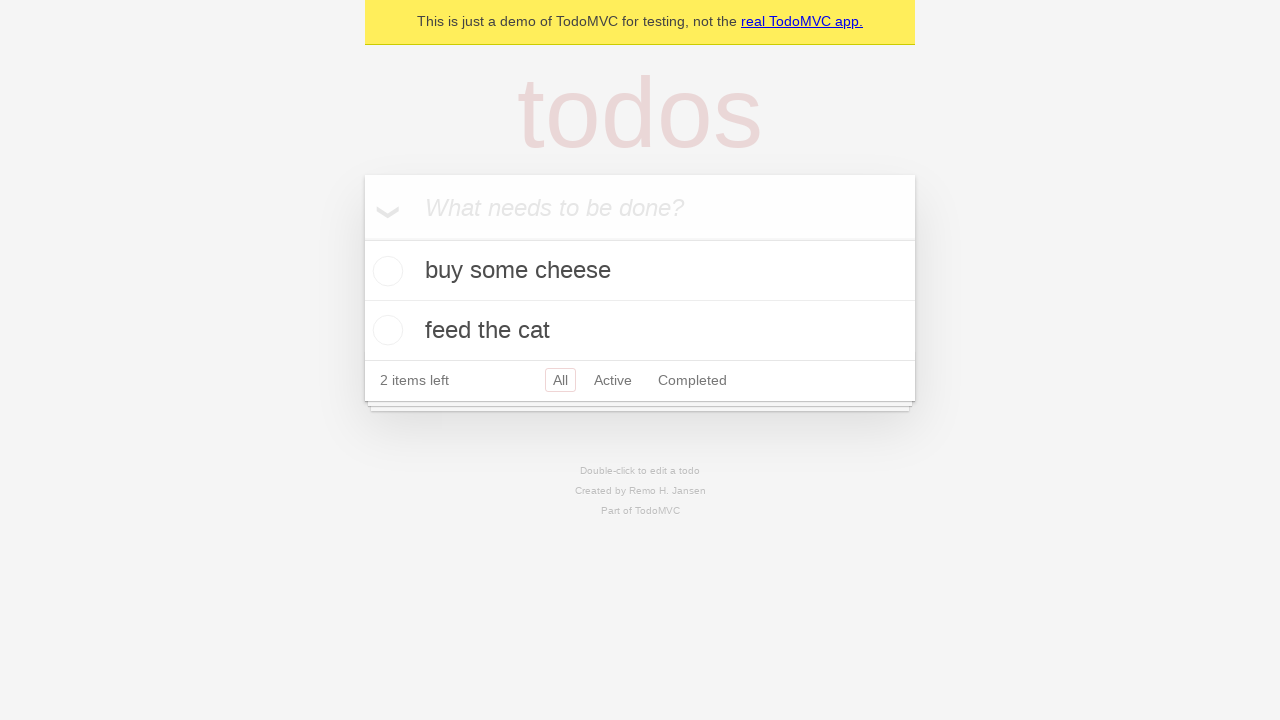

Located checkbox for first todo item
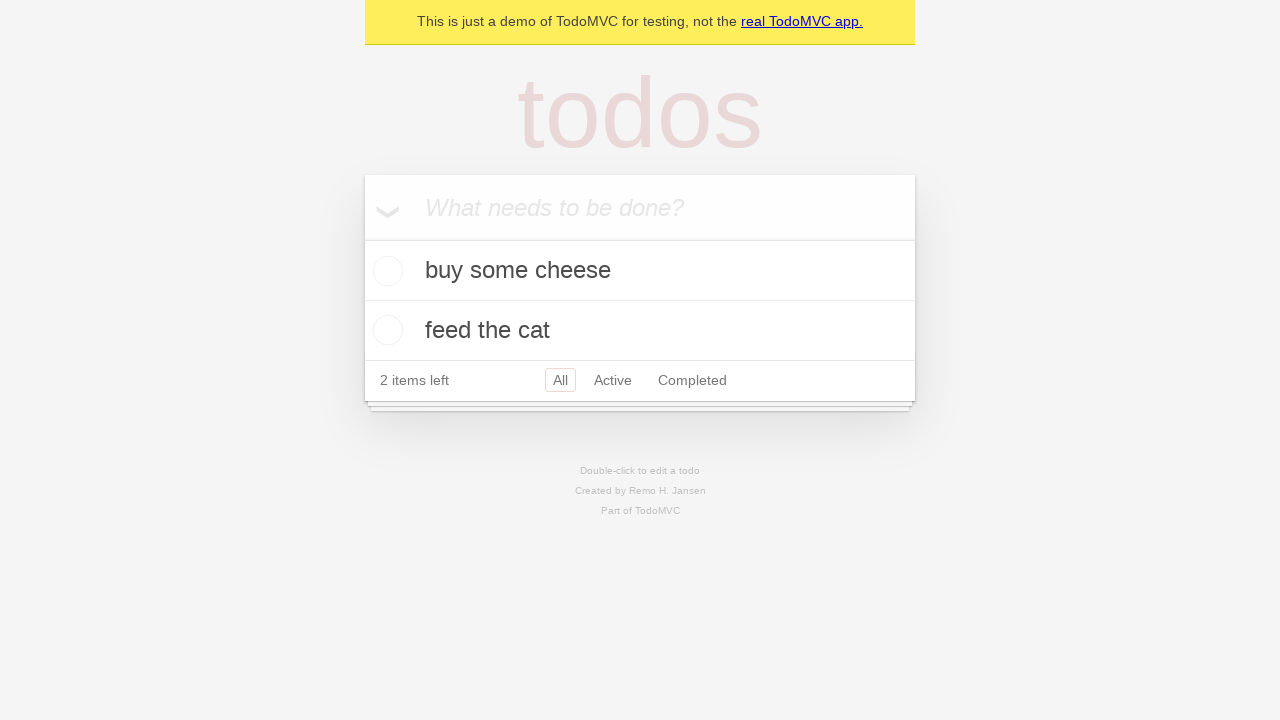

Checked the first todo item checkbox to mark it as complete at (385, 271) on [data-testid='todo-item'] >> nth=0 >> internal:role=checkbox
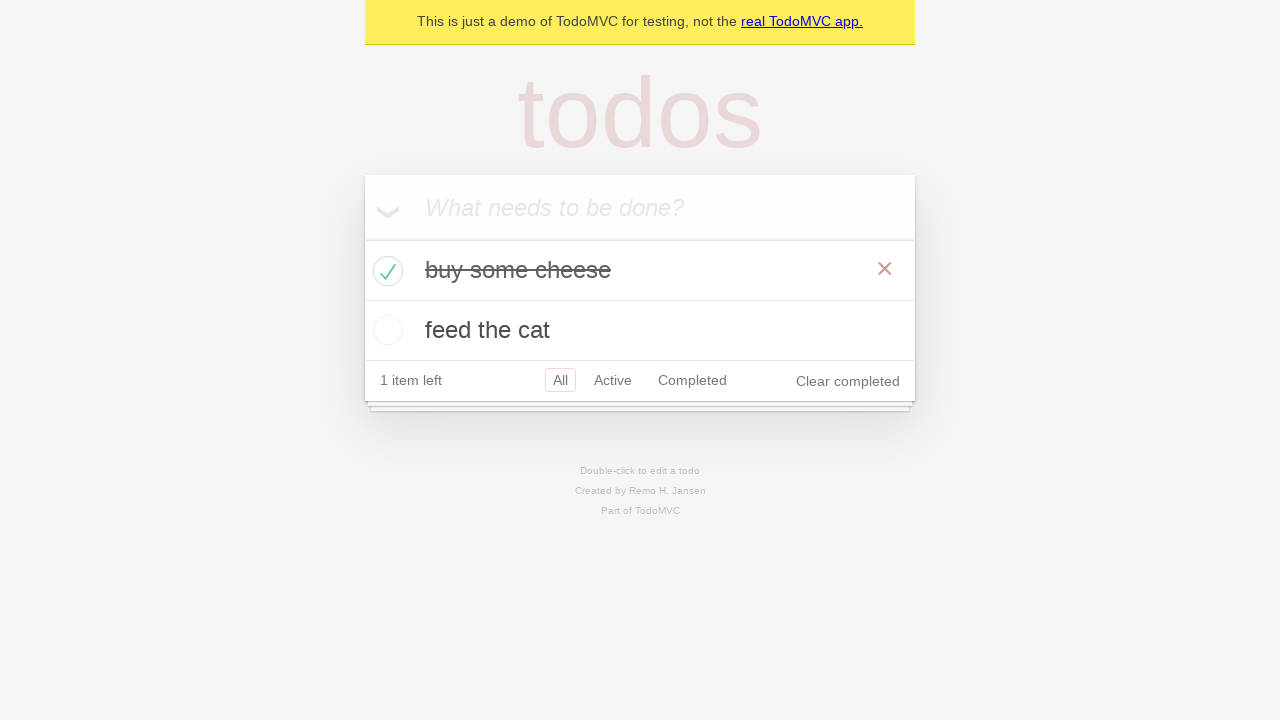

Unchecked the first todo item checkbox to mark it as incomplete at (385, 271) on [data-testid='todo-item'] >> nth=0 >> internal:role=checkbox
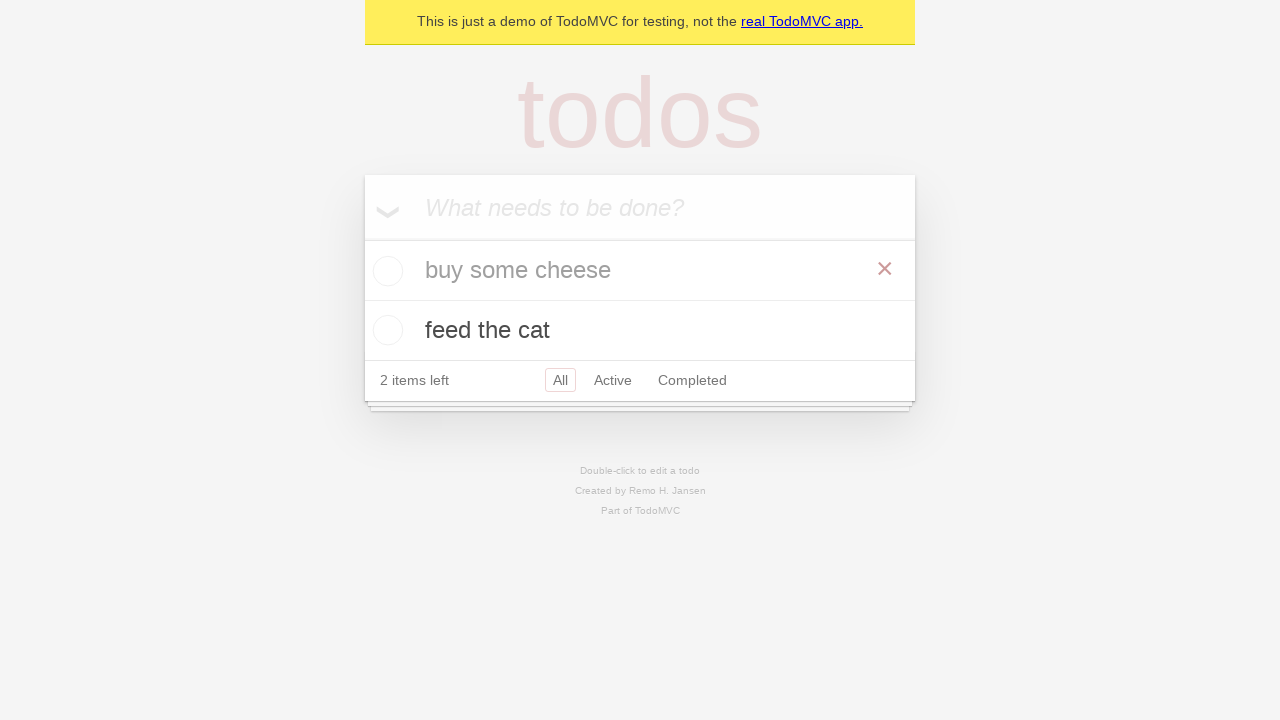

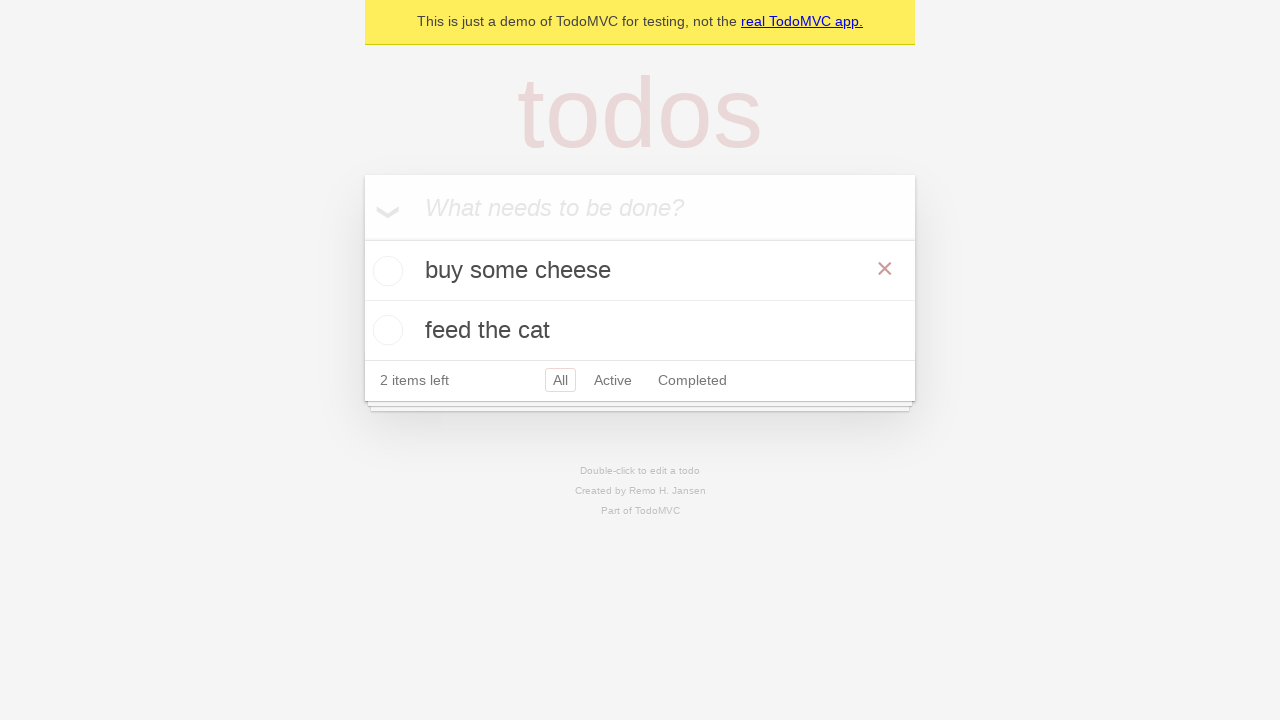